Tests the jQuery UI sortable functionality by navigating to the sortable demo page, switching to the iframe, and dragging the first list item down by 100 pixels

Starting URL: https://www.jQueryui.com

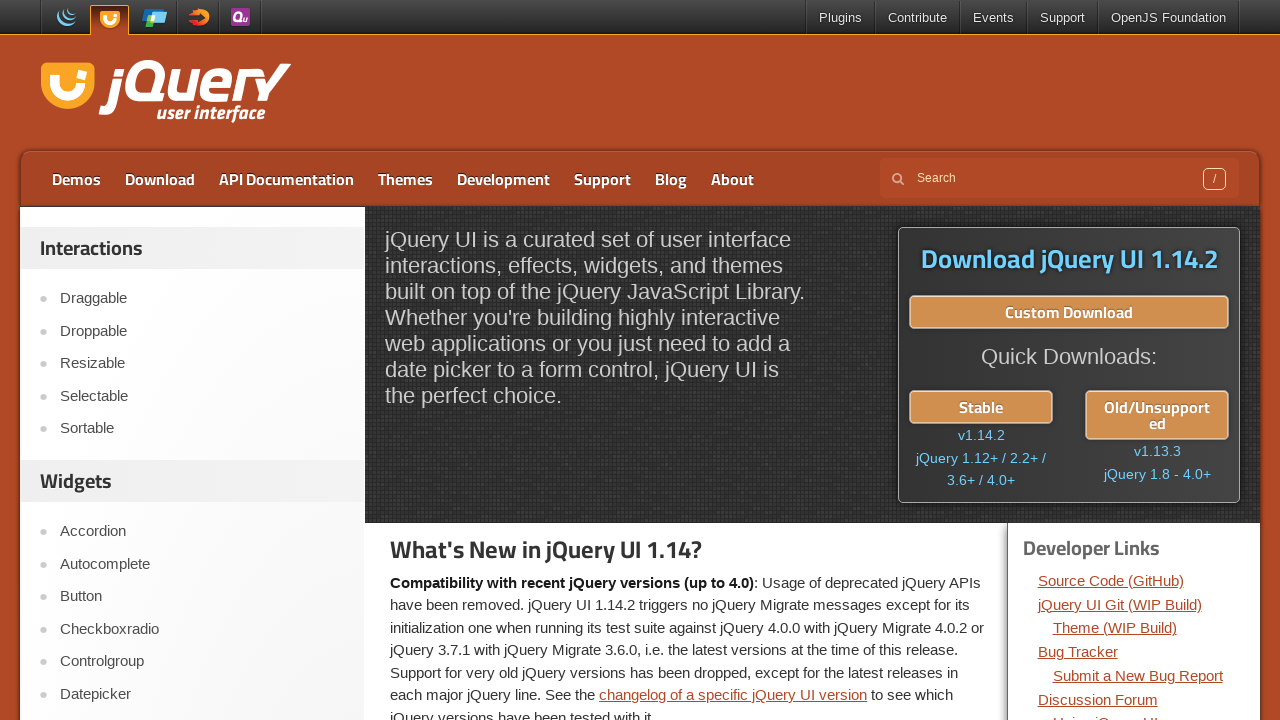

Clicked on sortable link in sidebar at (202, 429) on xpath=//*[@id="sidebar"]/aside[1]/ul/li[5]/a
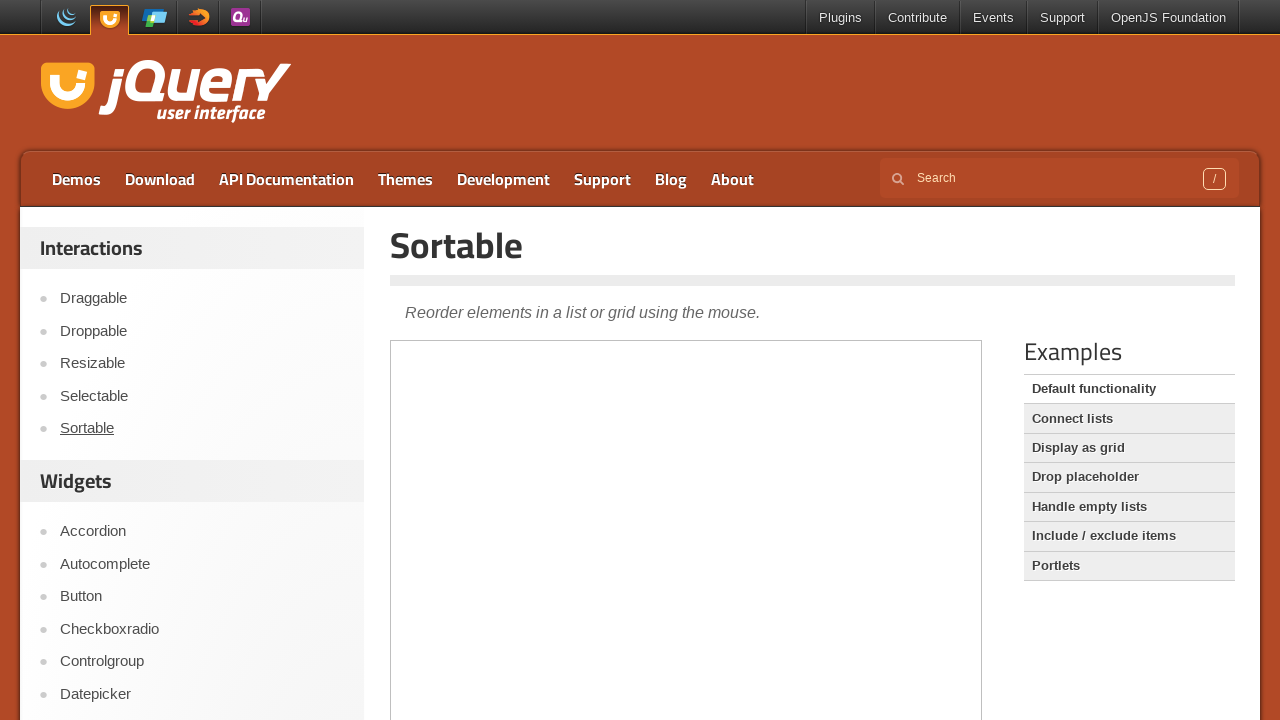

Iframe loaded on page
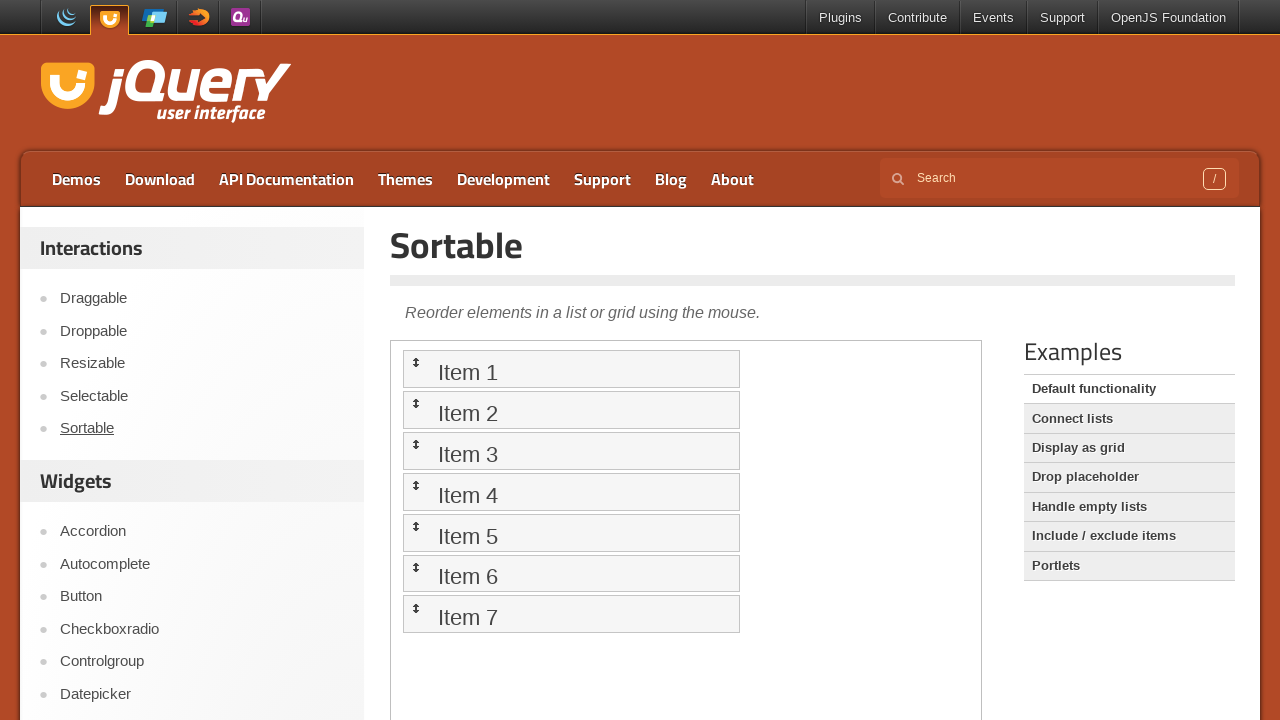

Located iframe containing sortable demo
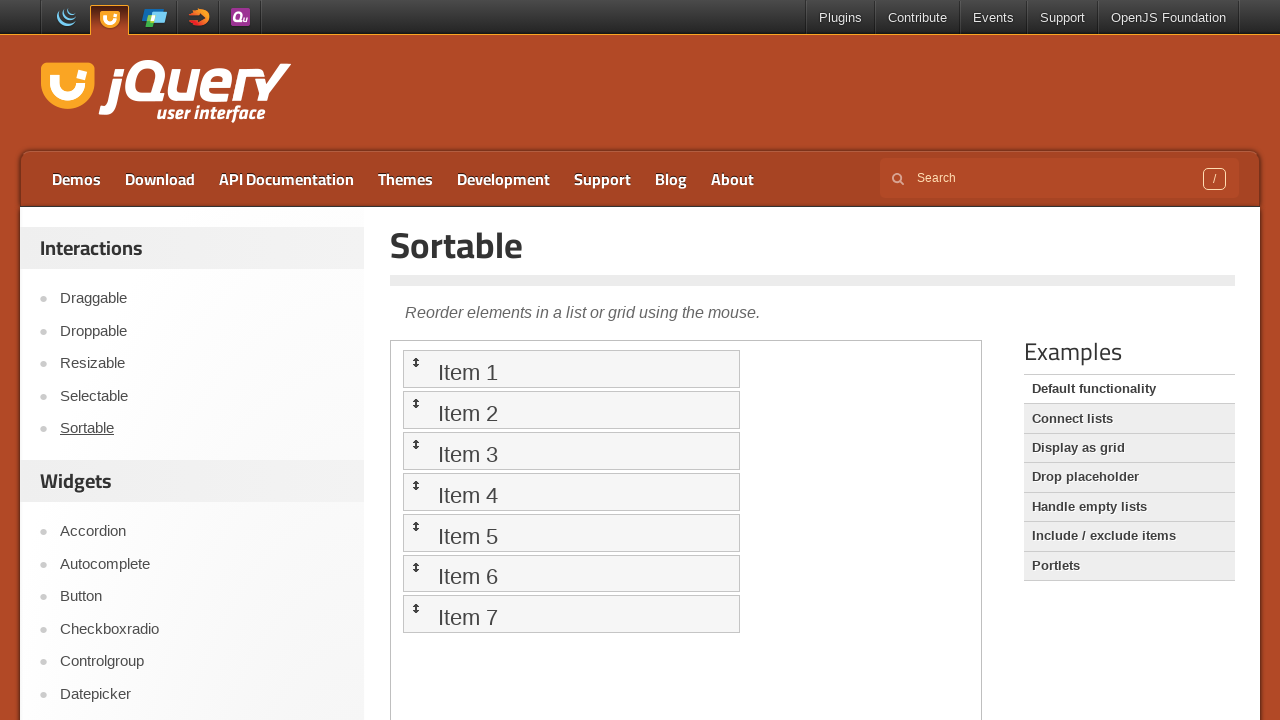

Sortable list items are visible in iframe
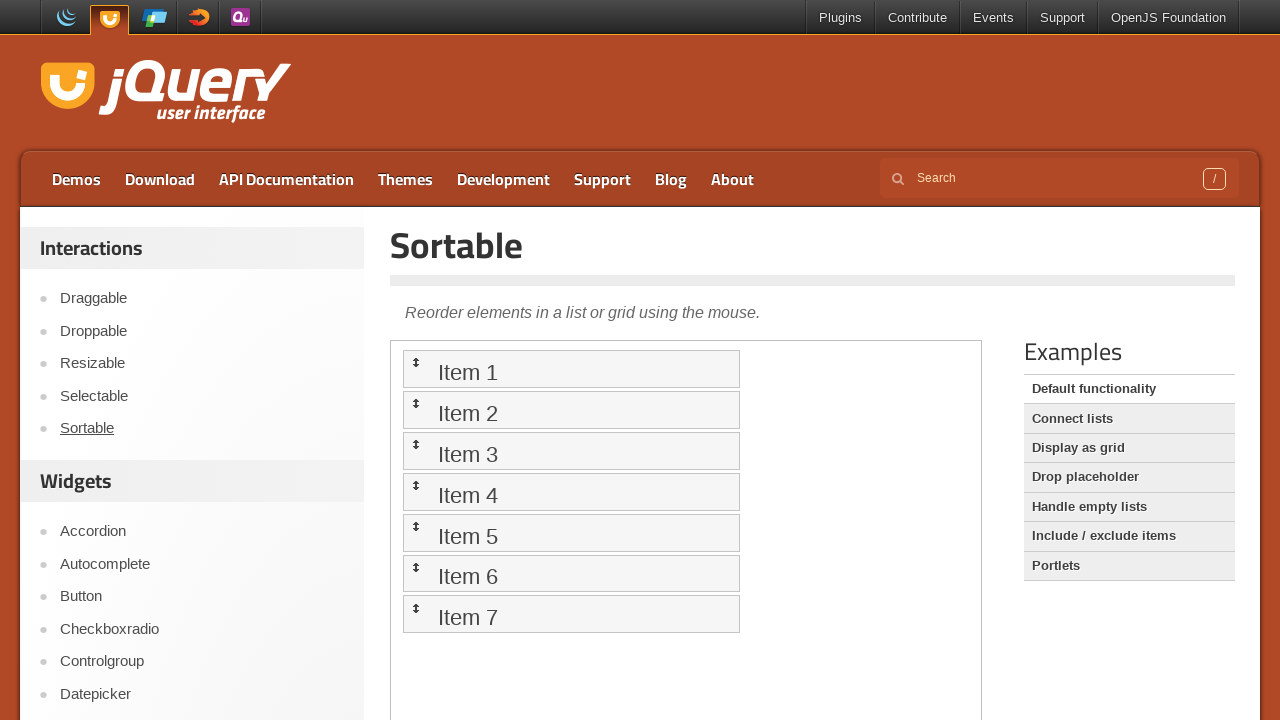

Located first item in sortable list
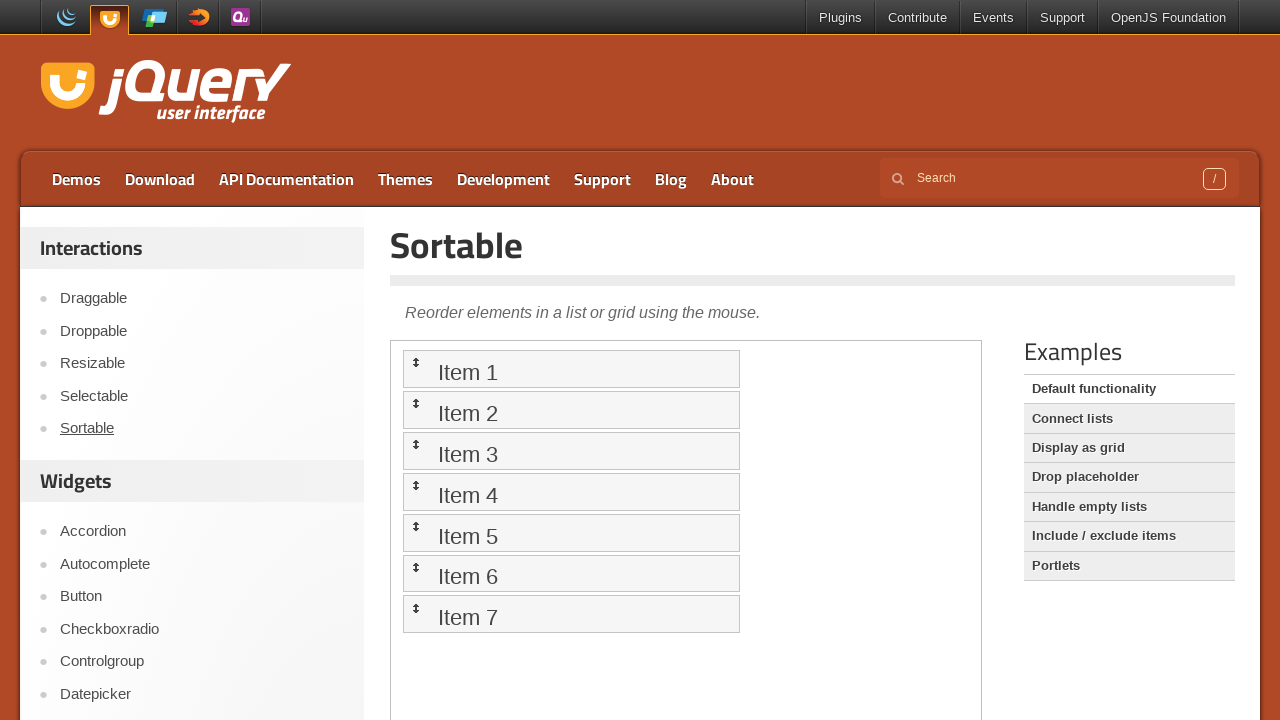

Retrieved bounding box of first sortable item
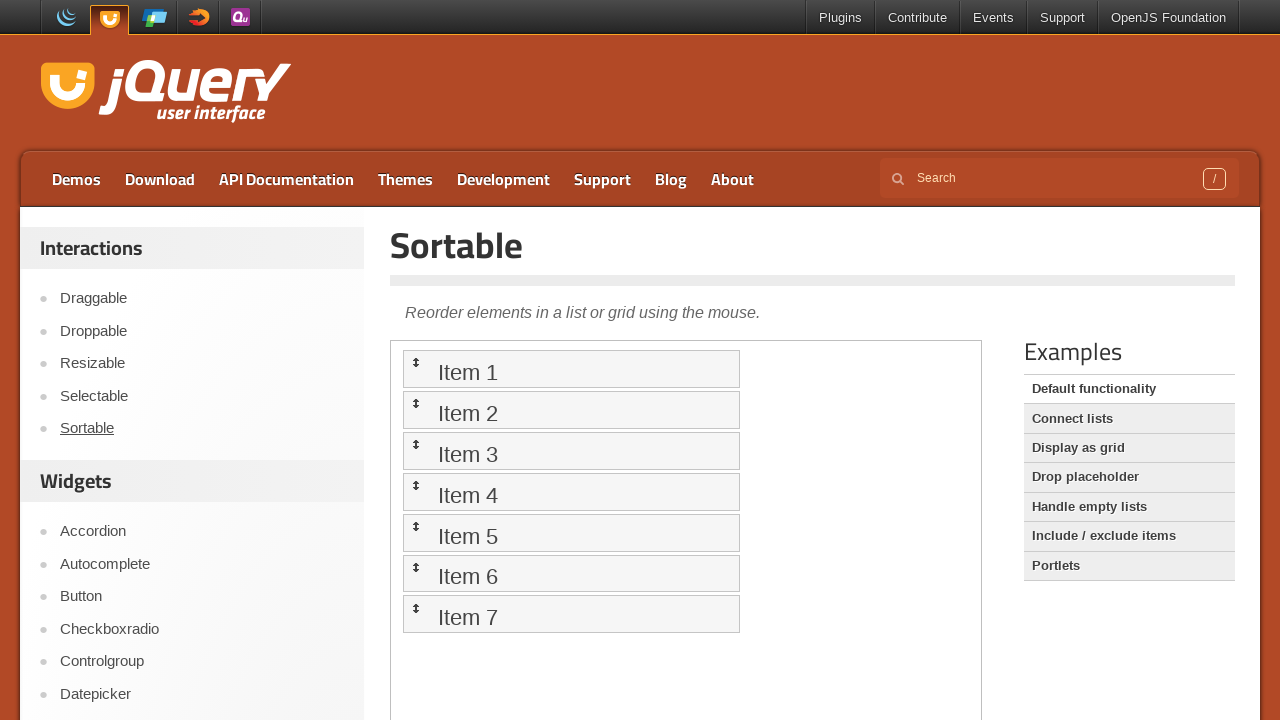

Dragged first list item down to third position at (571, 451)
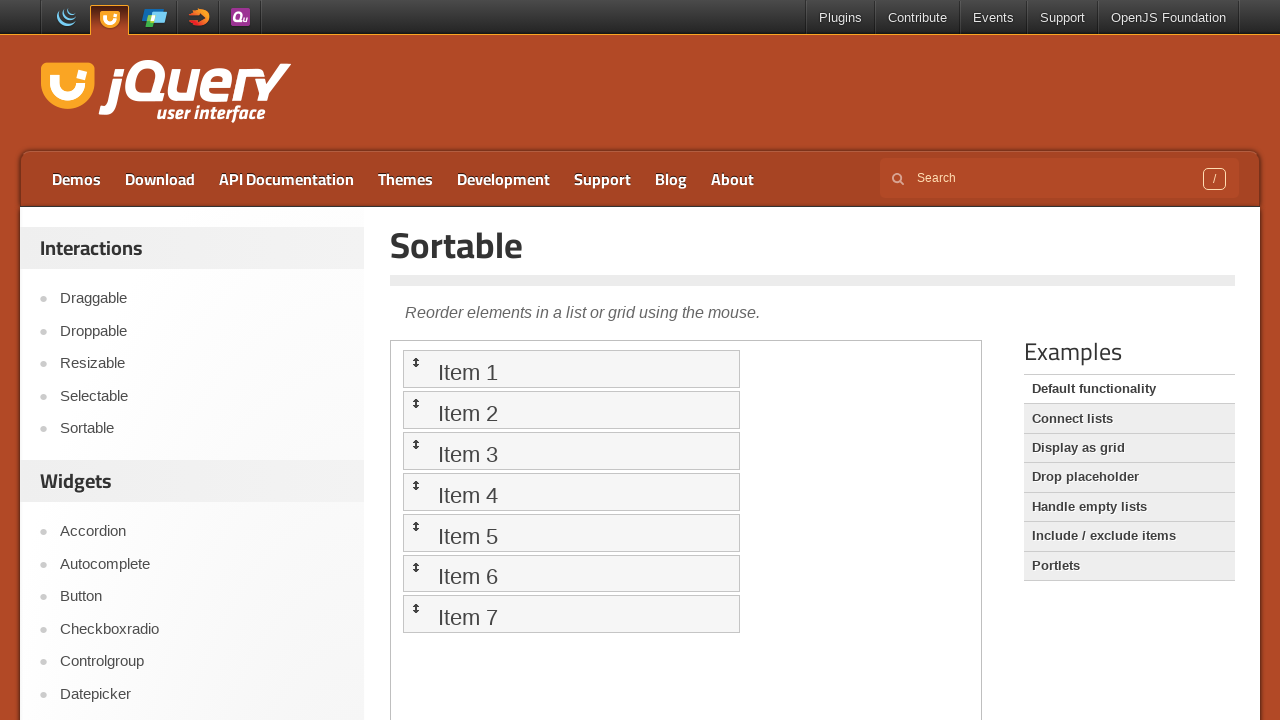

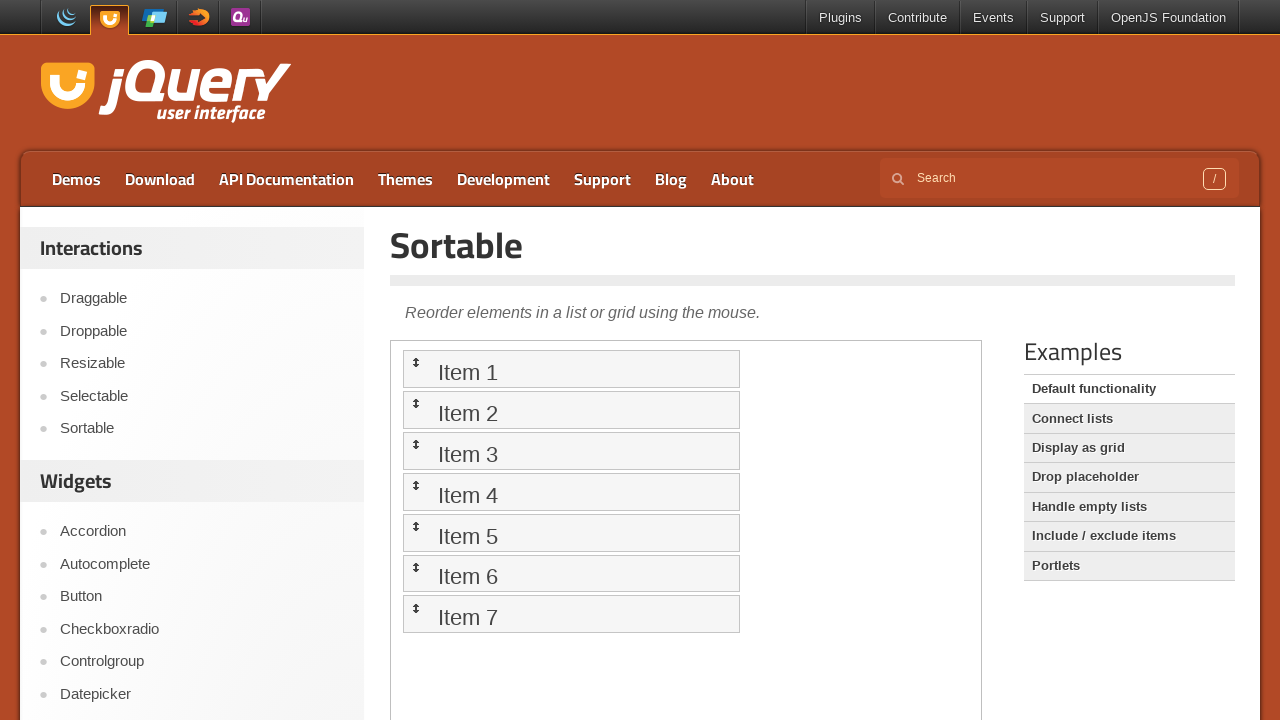